Tests the login form validation by clicking the login button with empty username and password fields, verifying that an appropriate error message "Username is required" is displayed.

Starting URL: https://www.saucedemo.com/

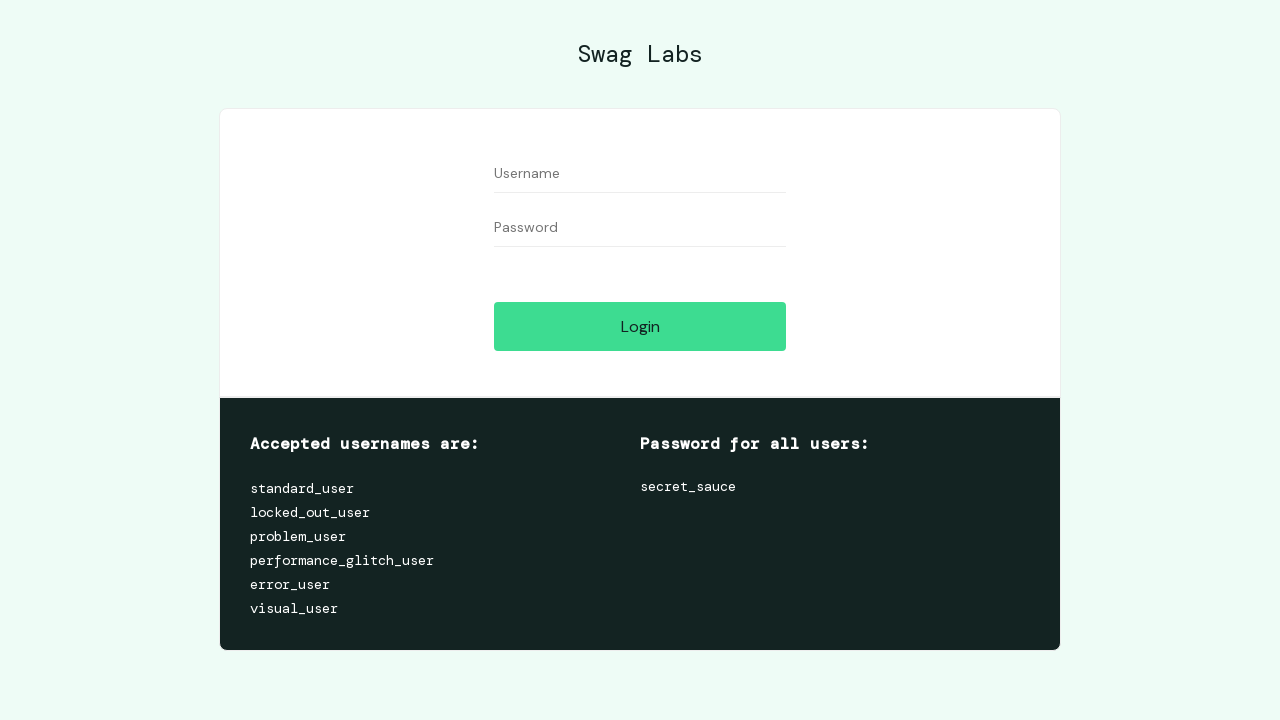

Set viewport size to 1920x1080
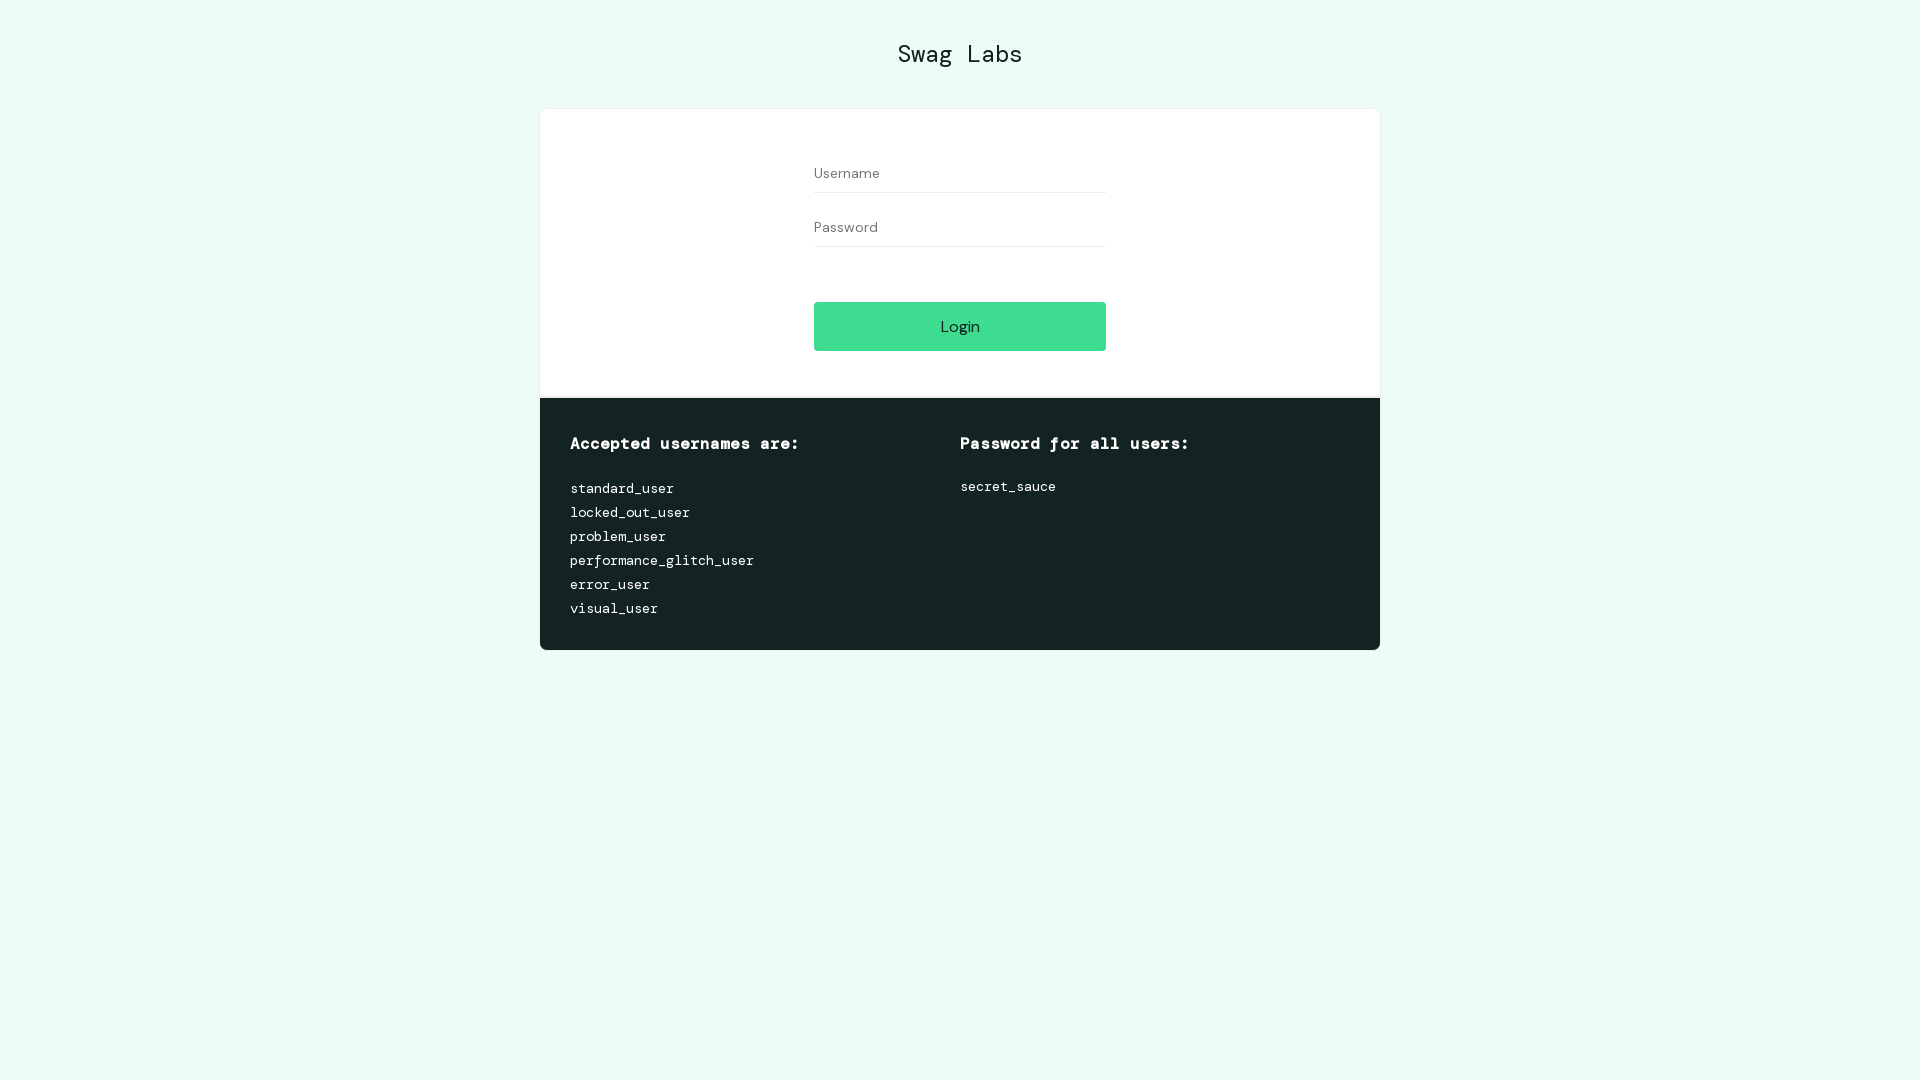

Username input field is visible
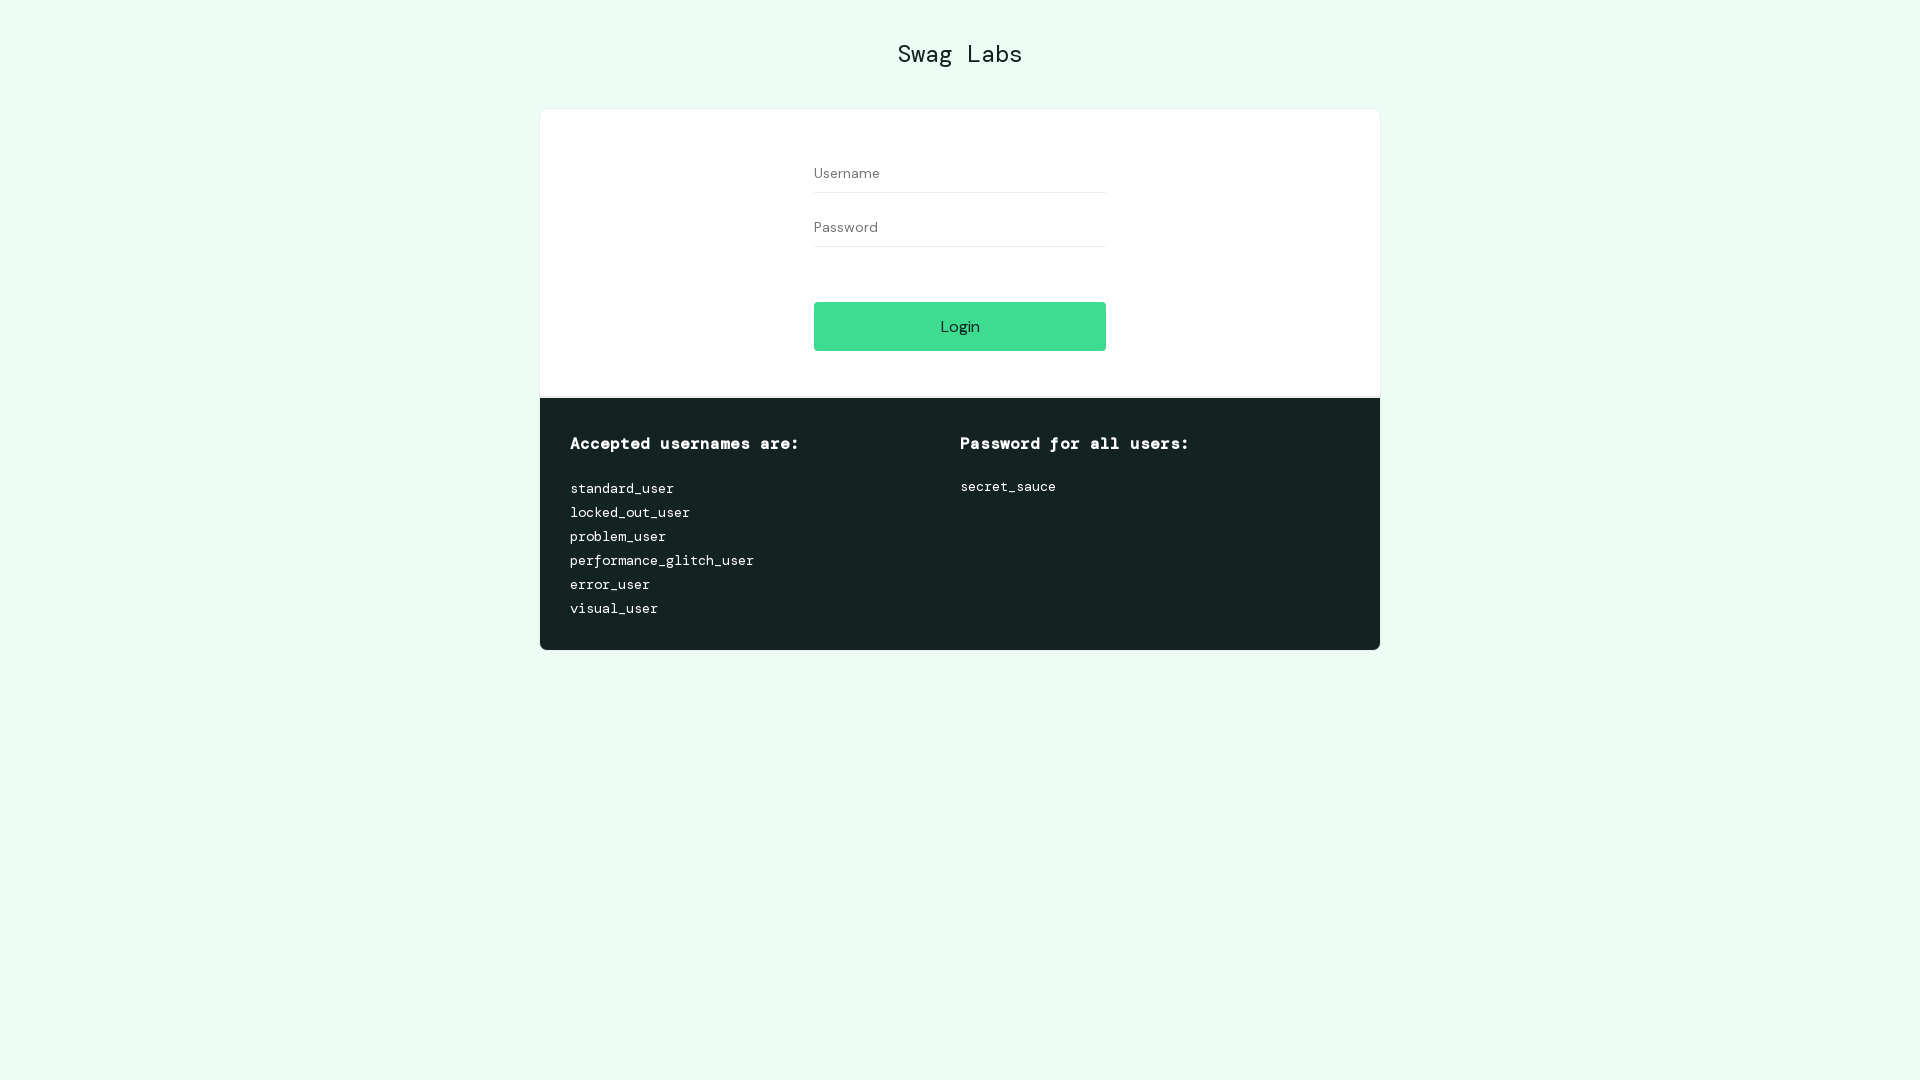

Password input field is visible
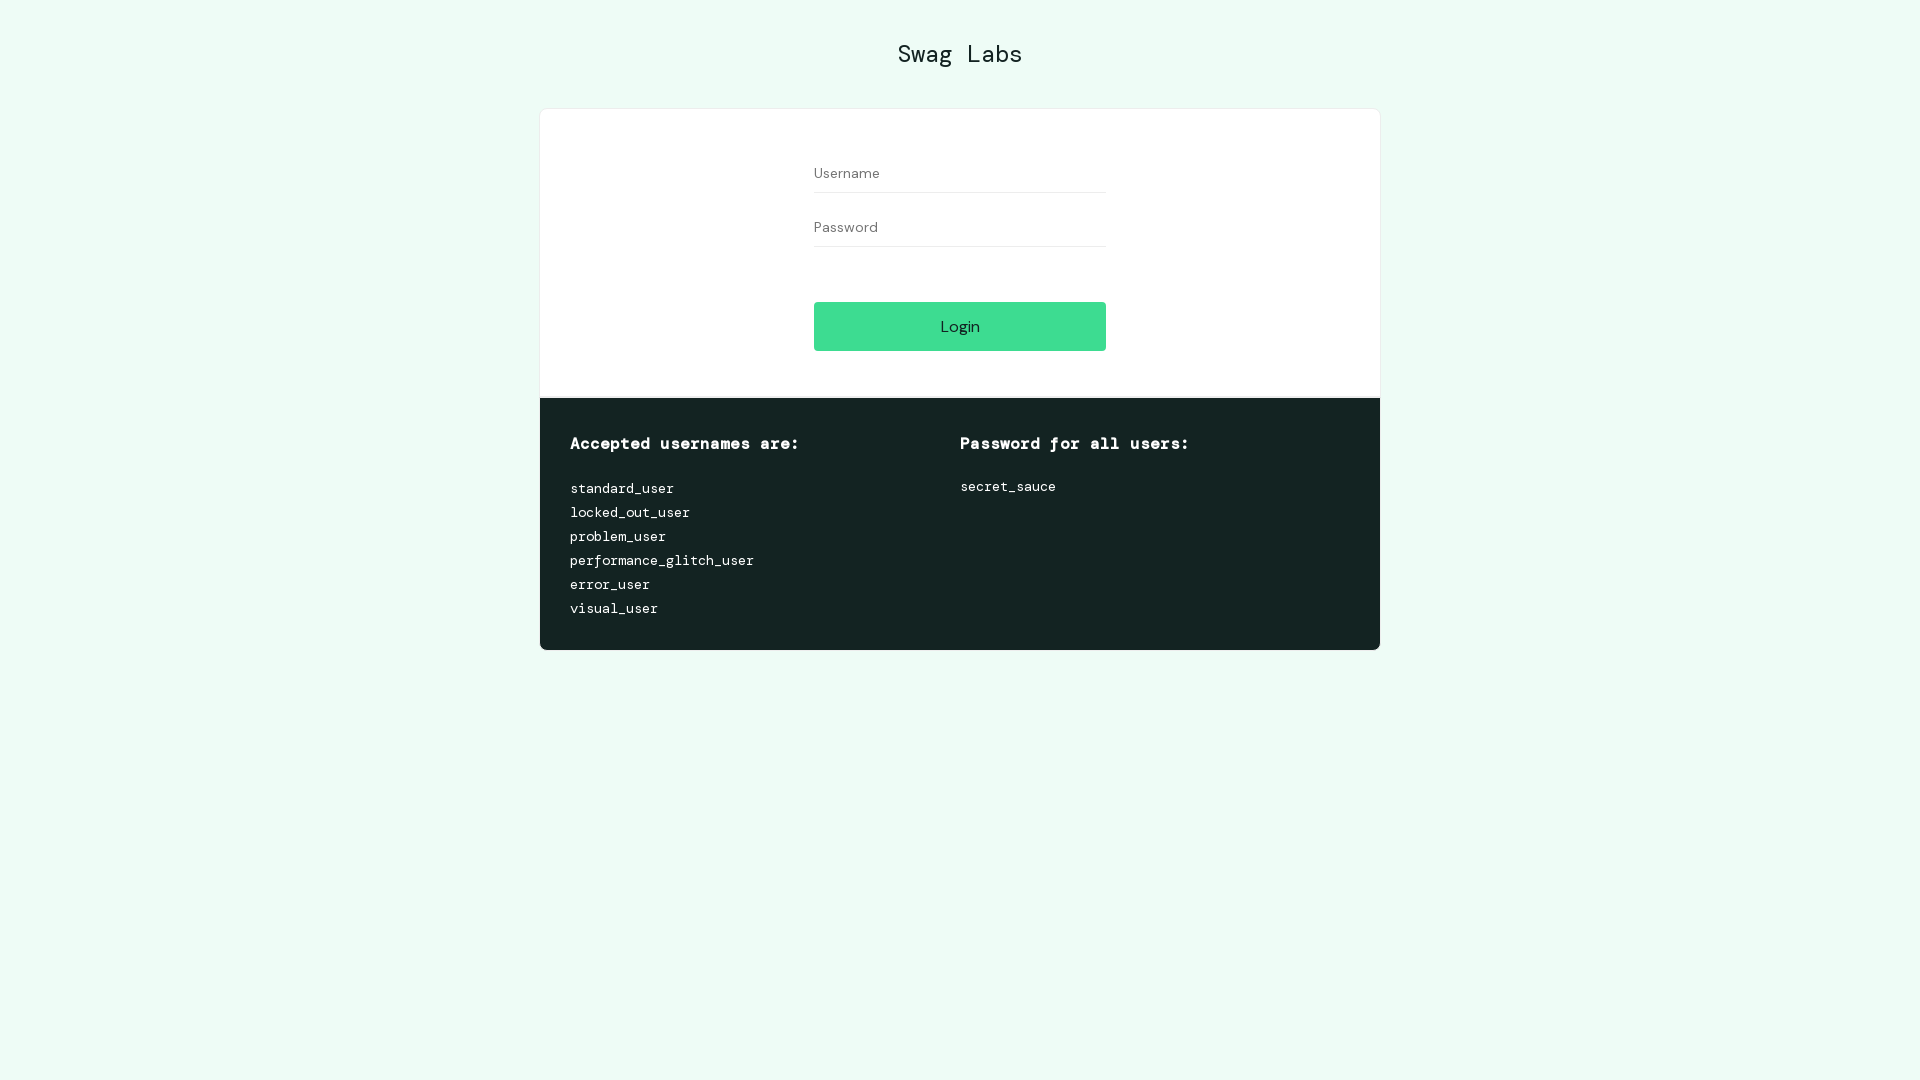

Login button is visible
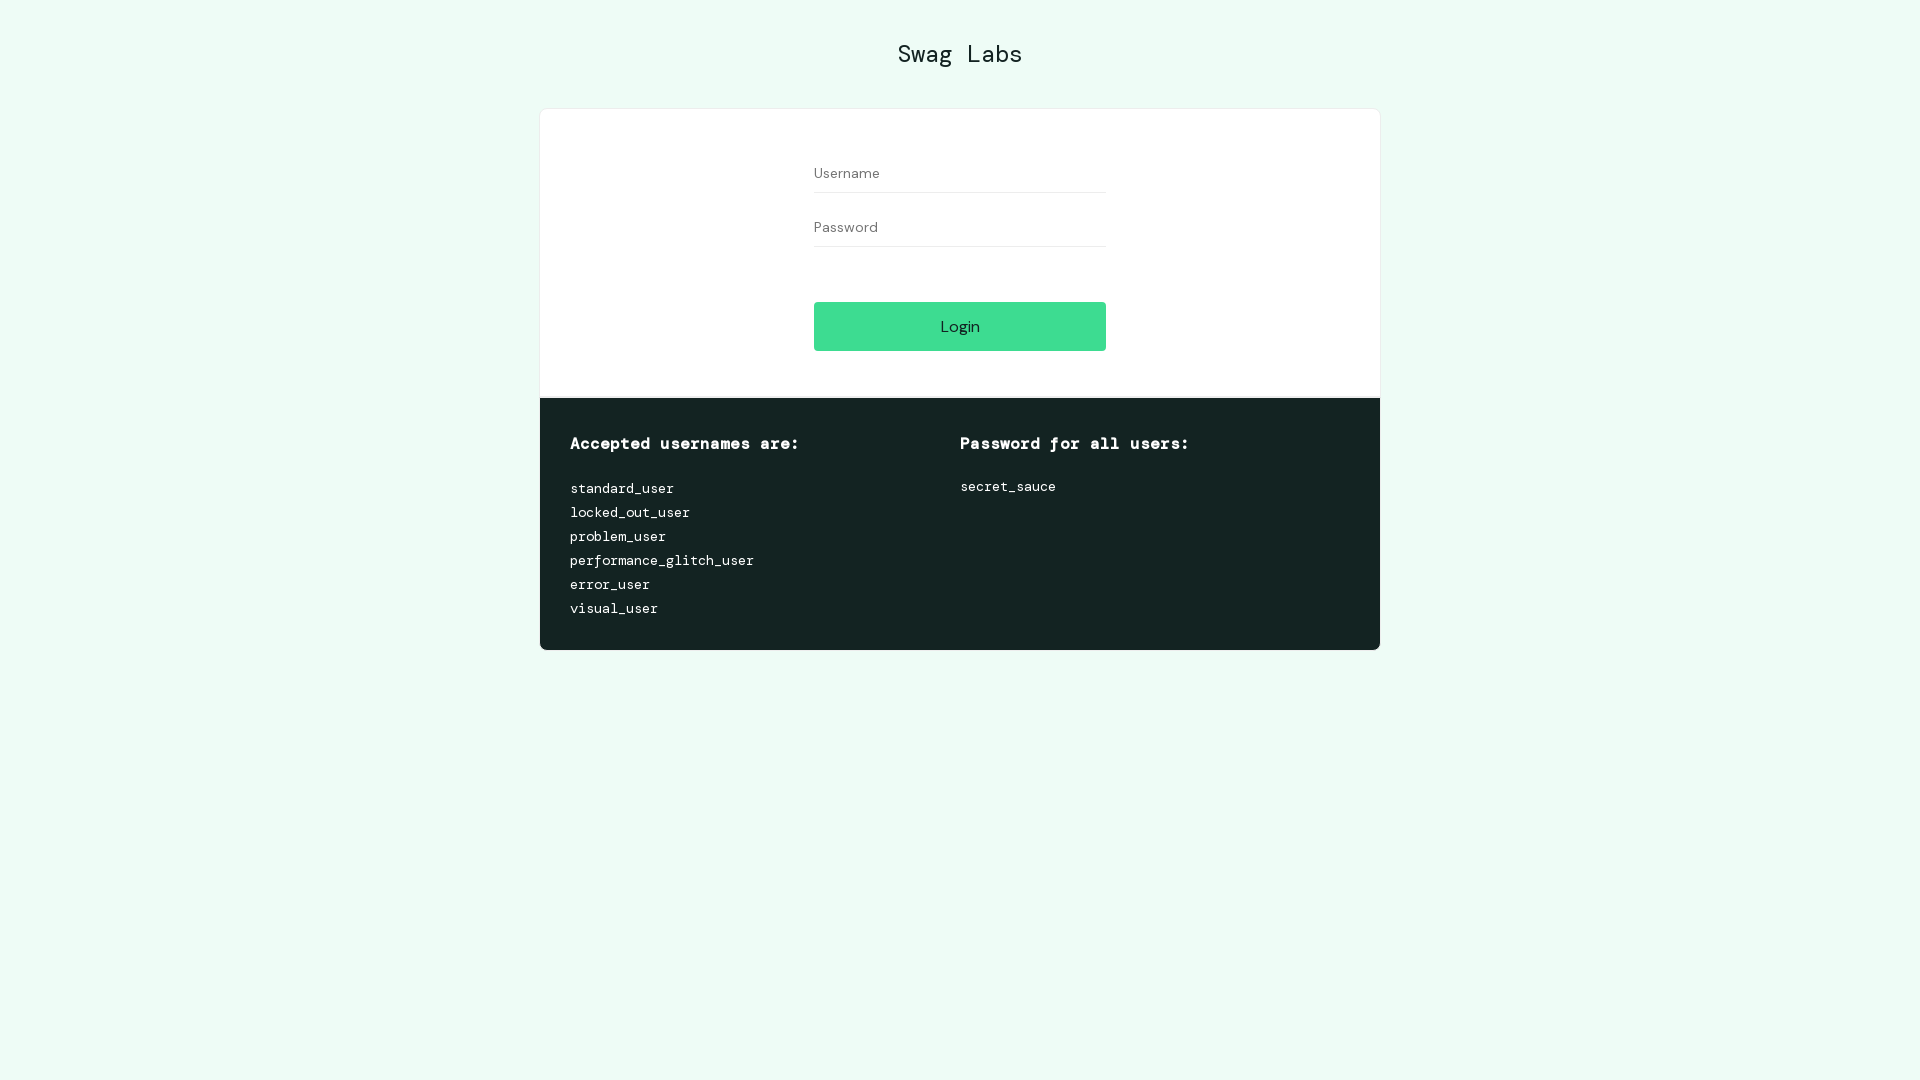

Clicked login button with empty username and password fields at (960, 326) on #login-button
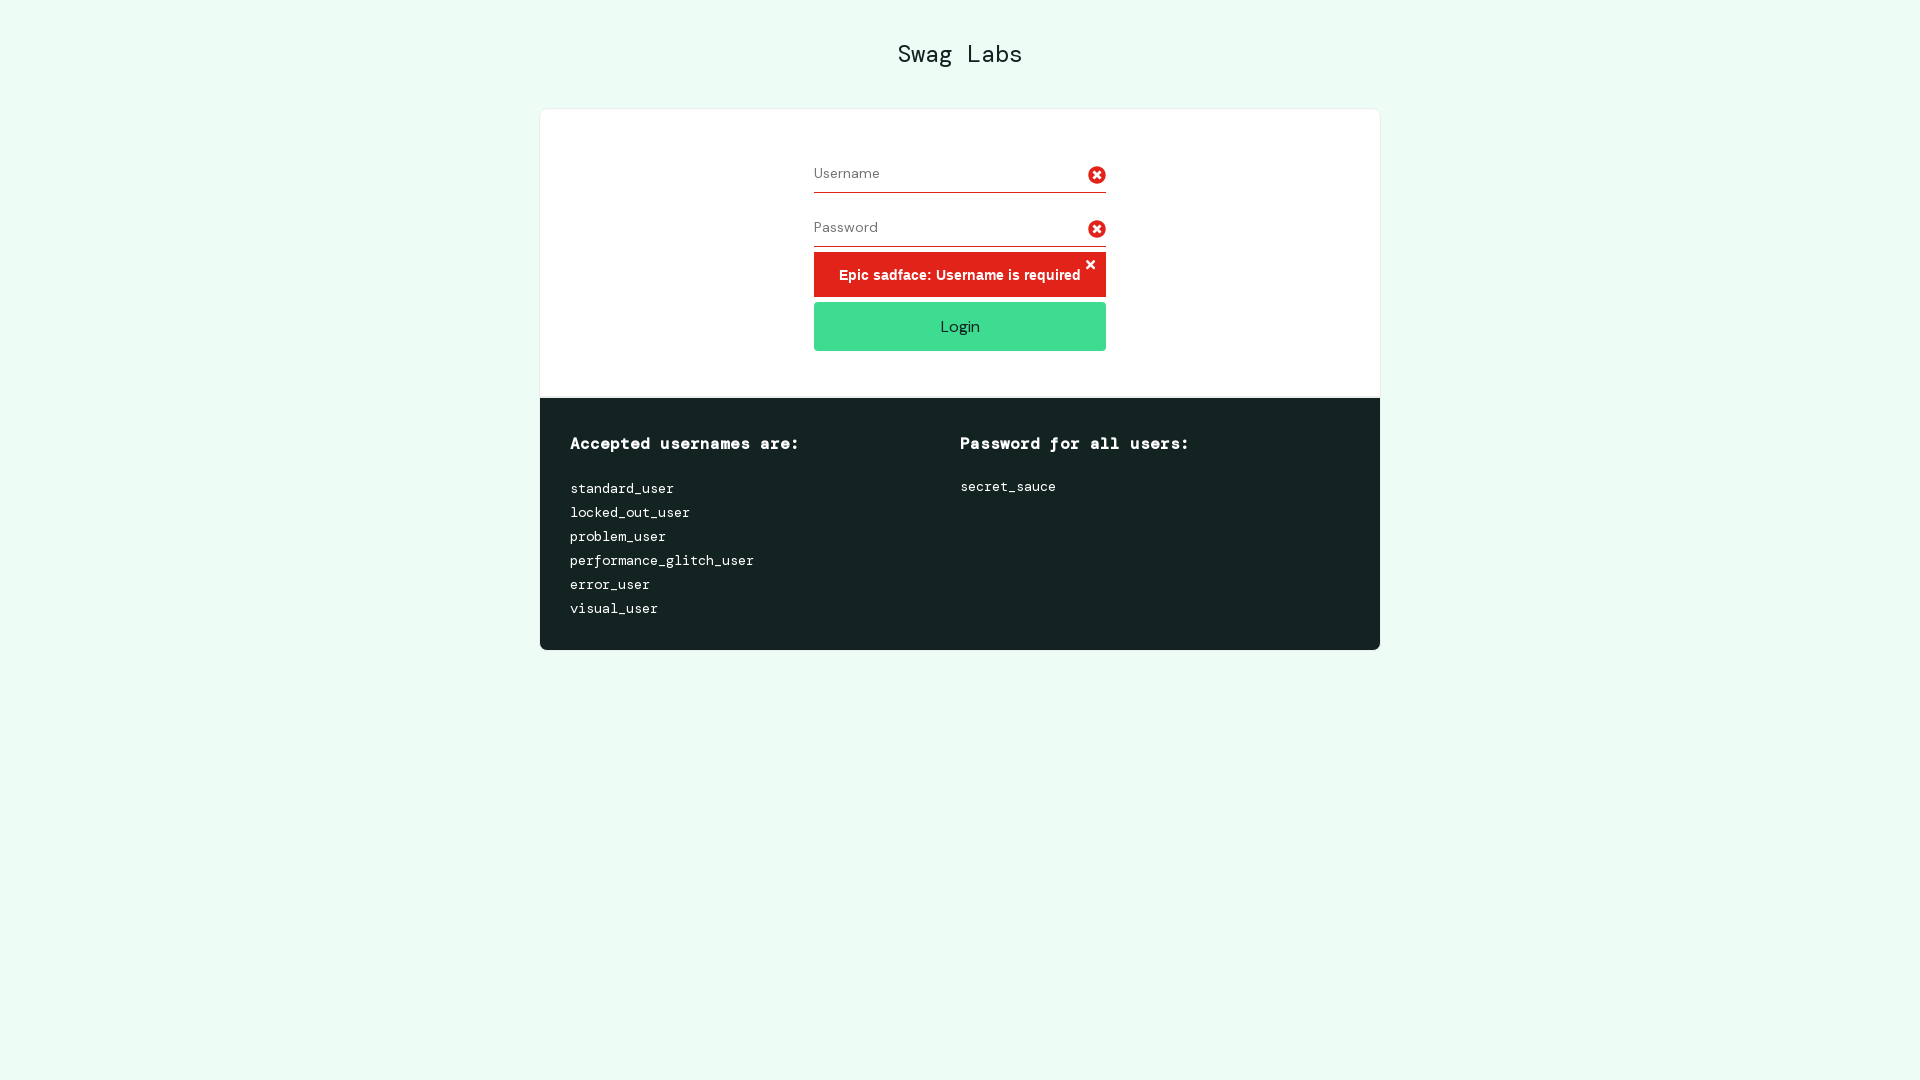

Error message appeared on the page
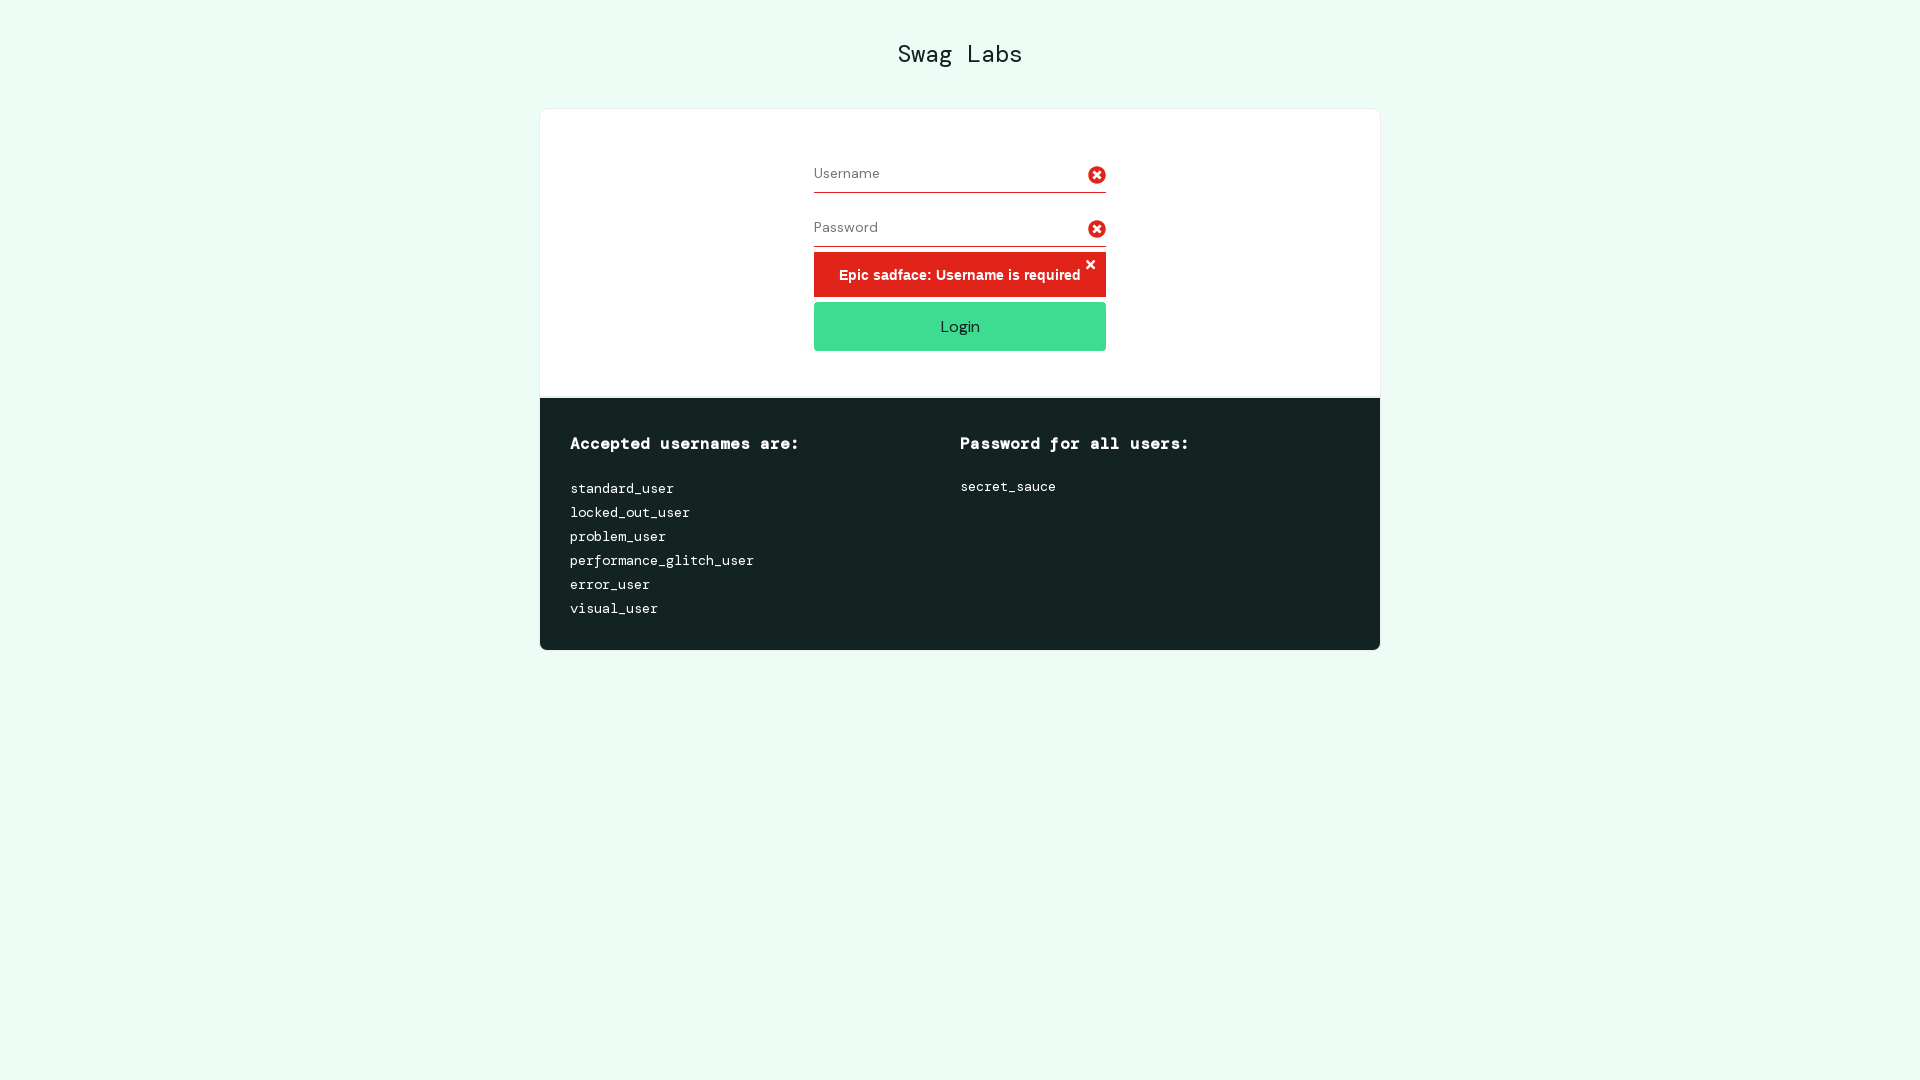

Retrieved error message text content
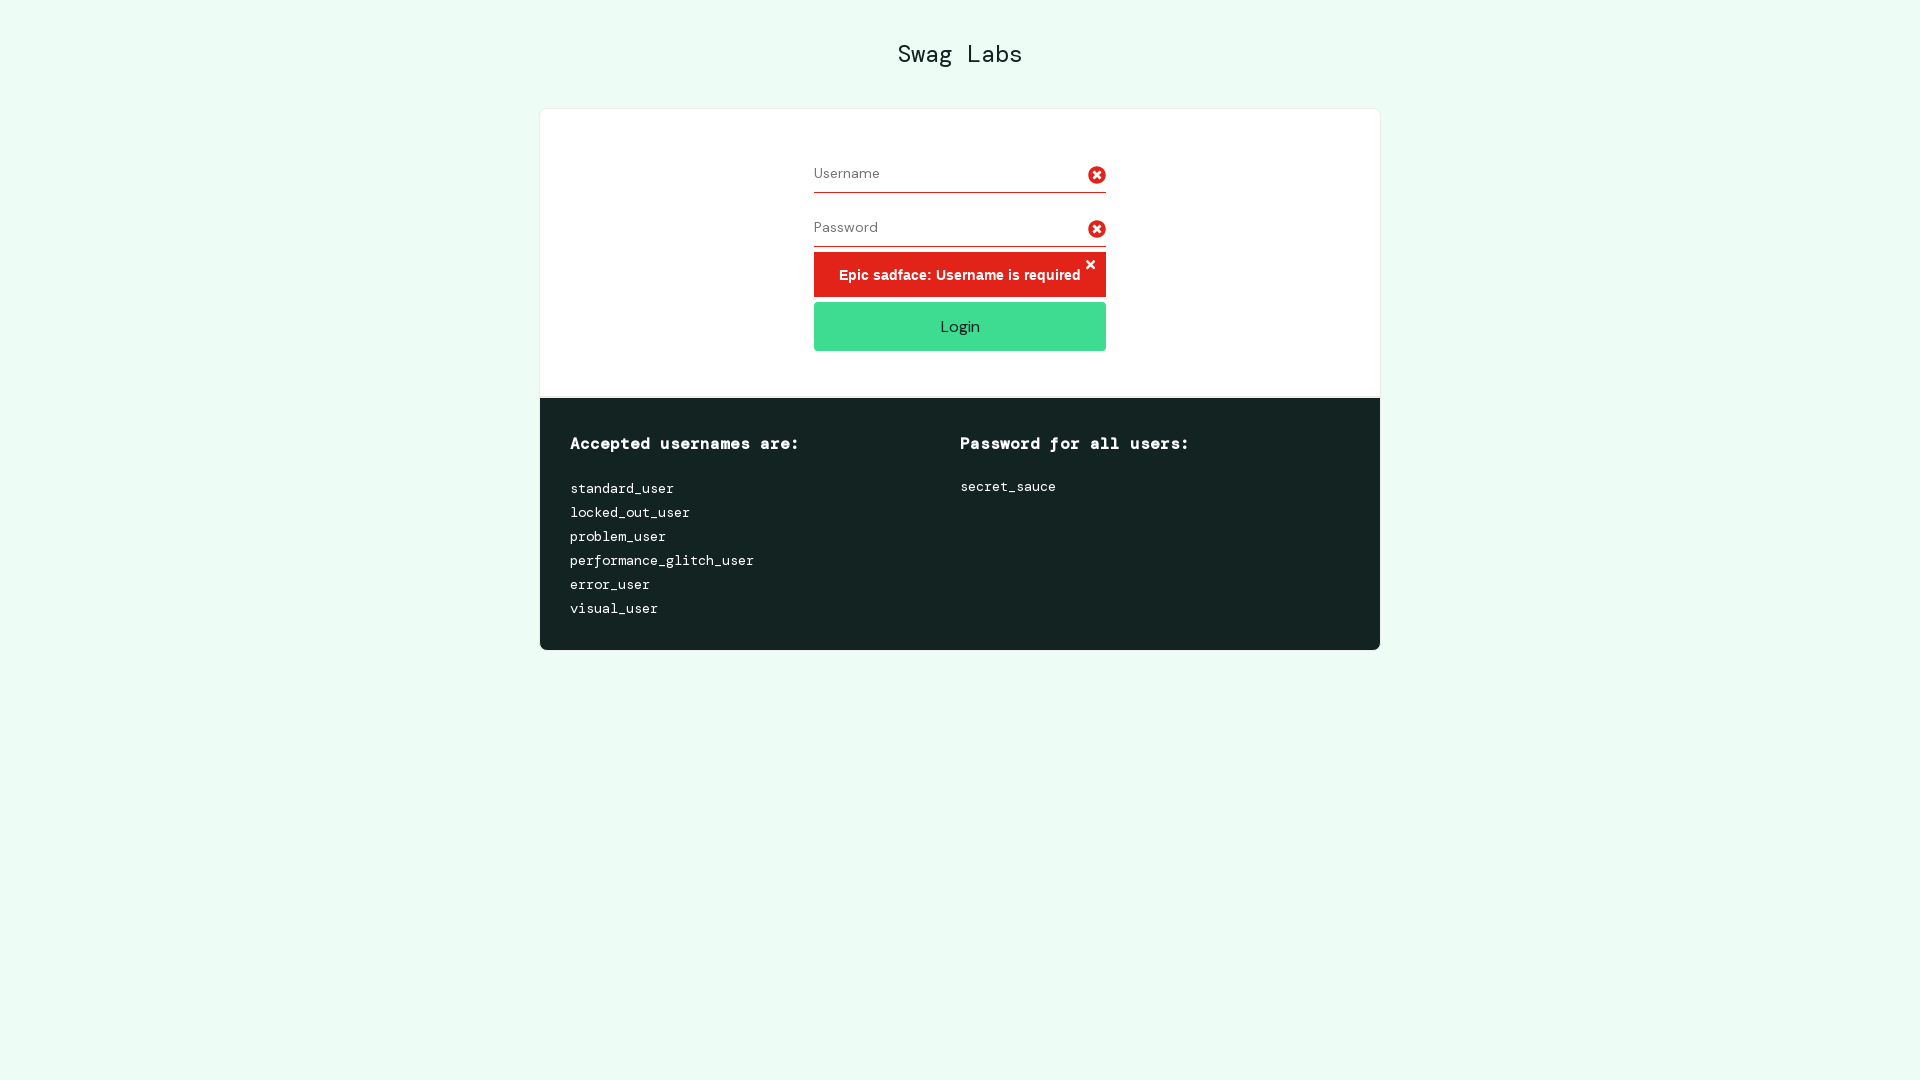

Verified error message is 'Epic sadface: Username is required'
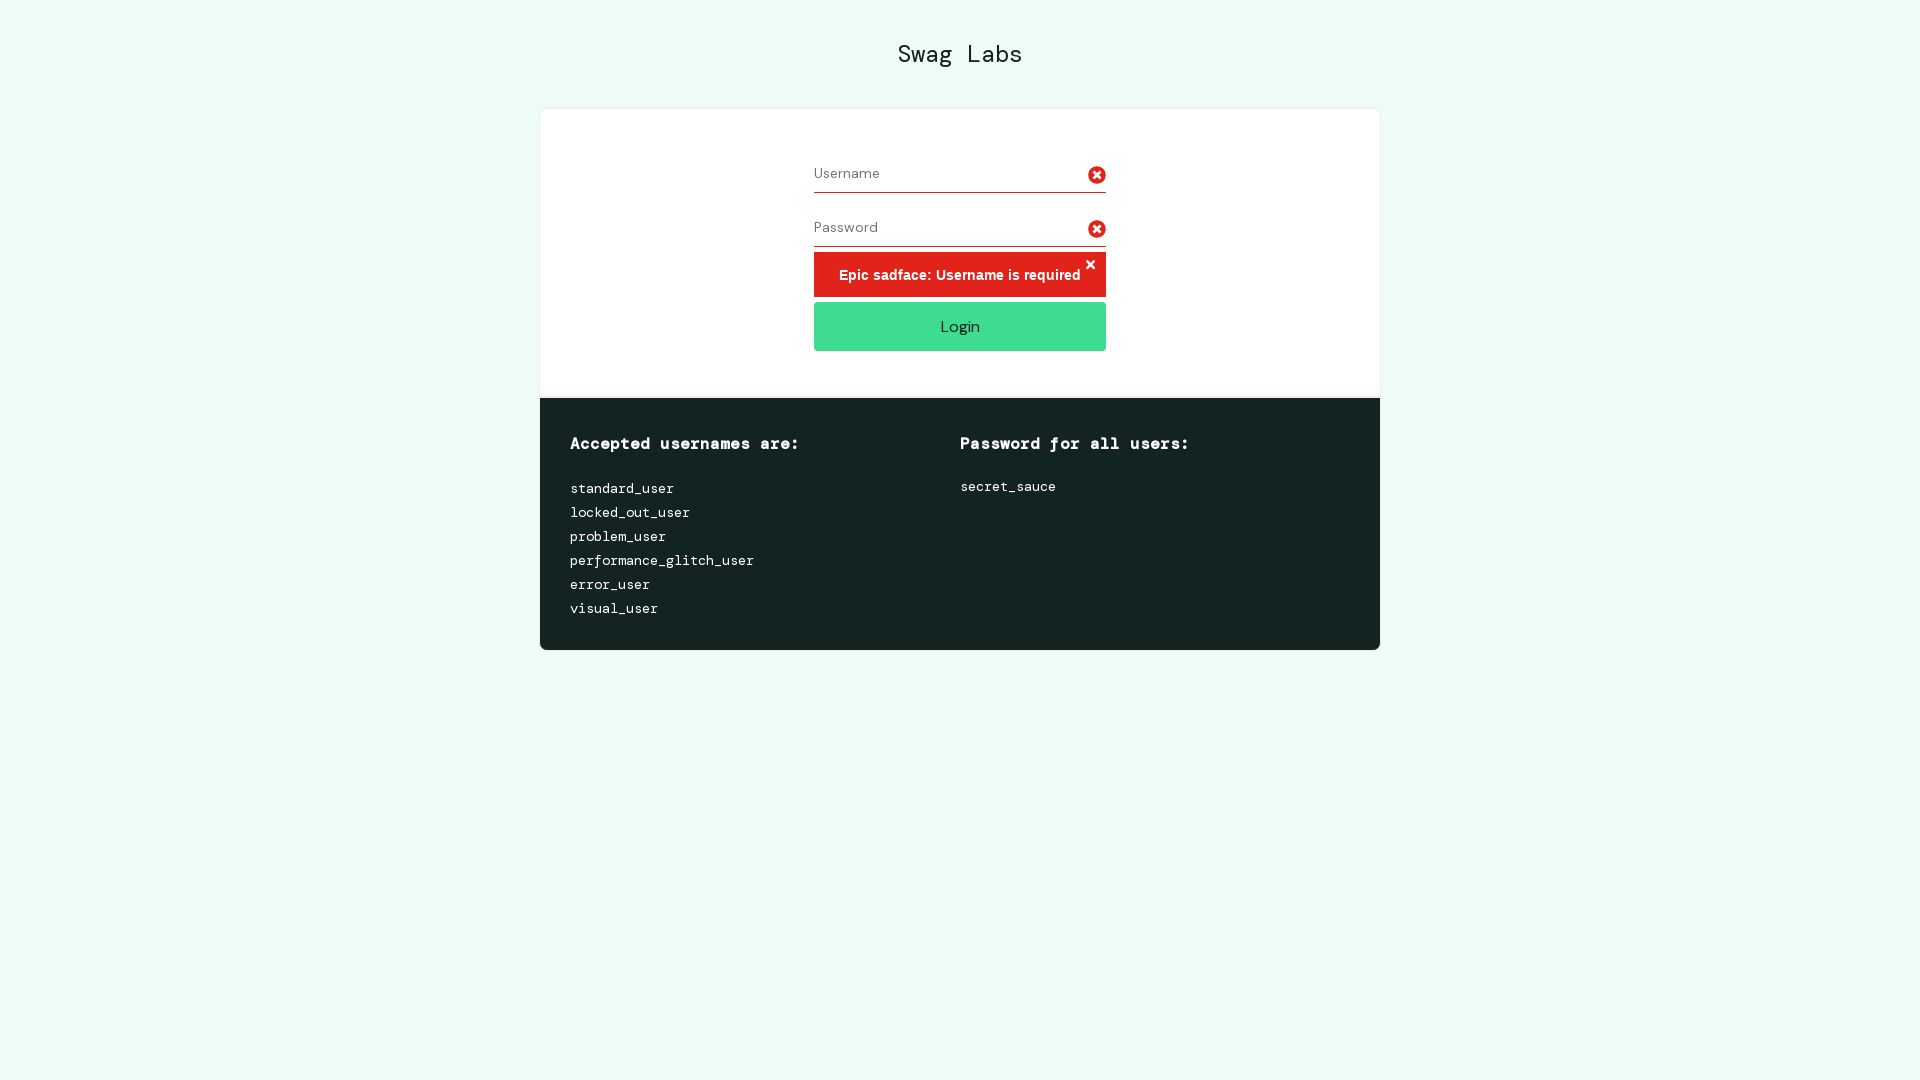

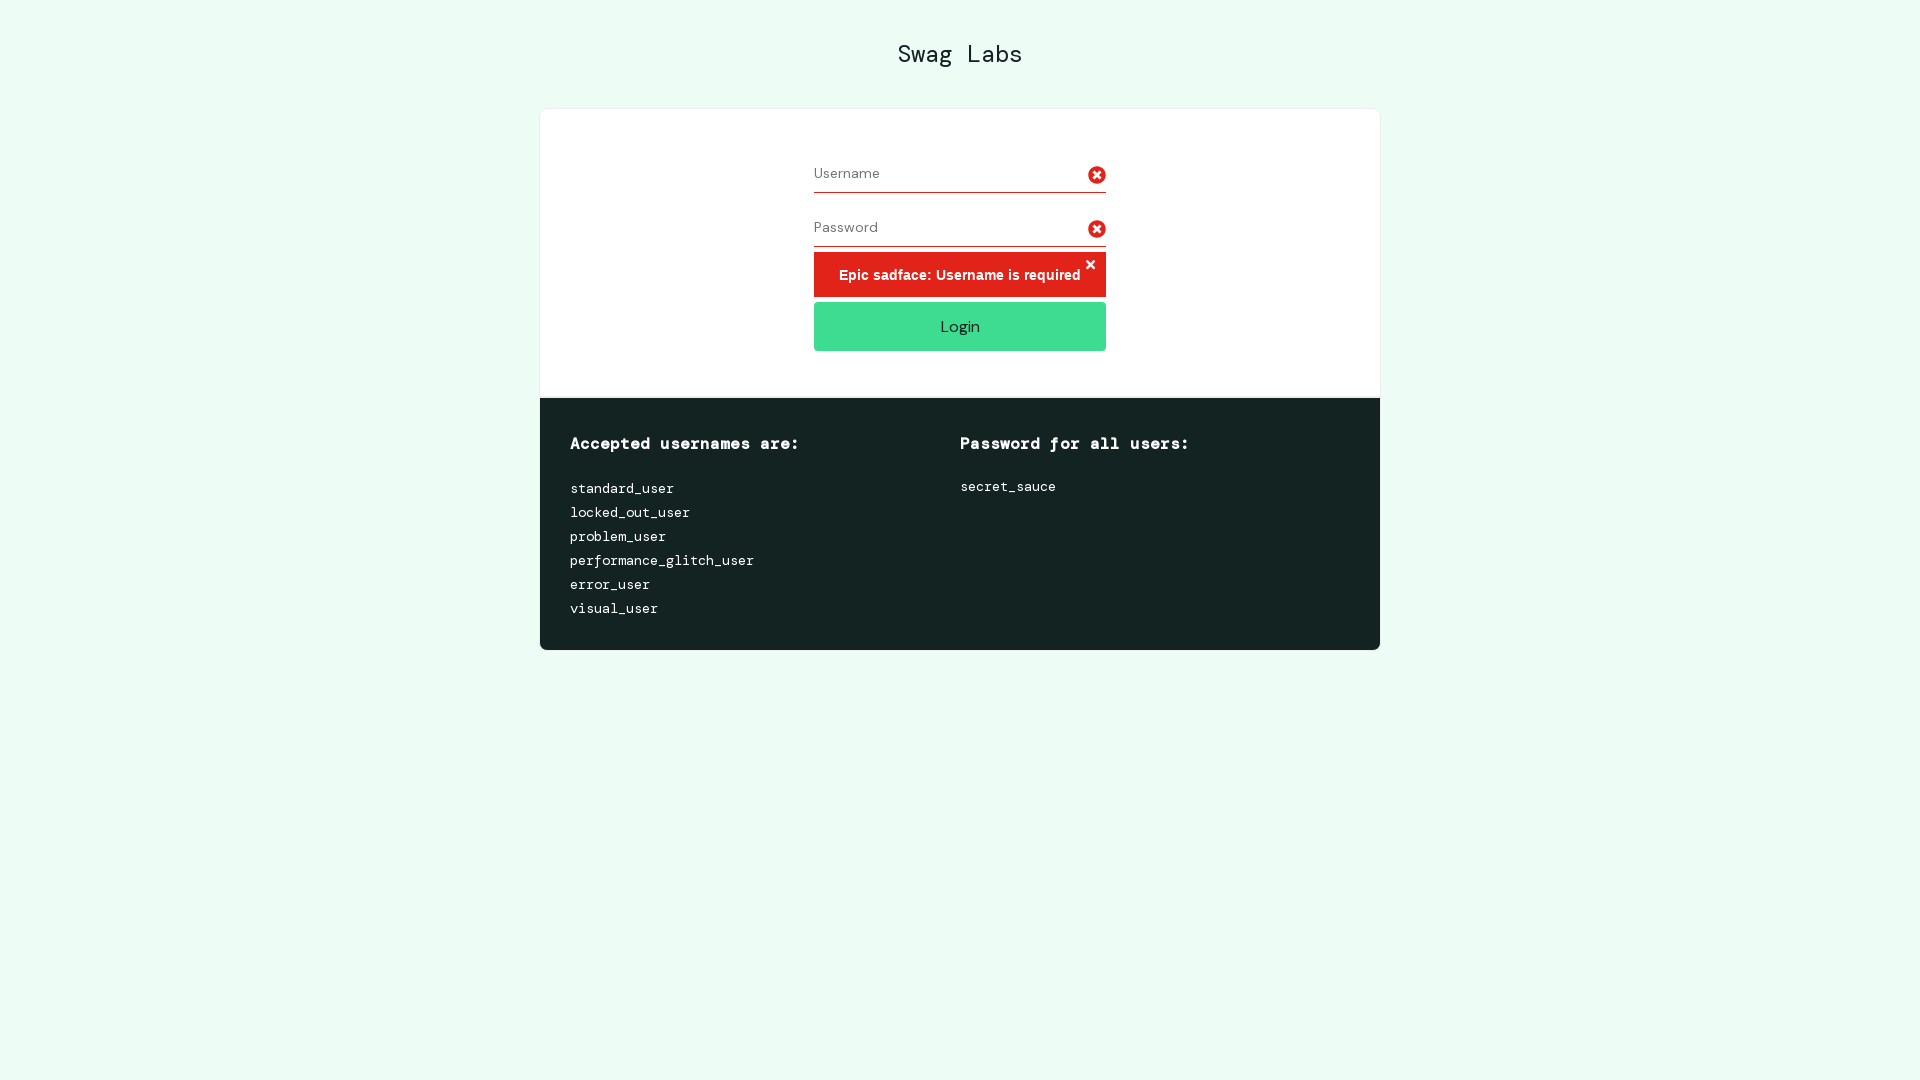